Tests various button interactions including double-click, right-click, and regular click on a demo page

Starting URL: https://demoqa.com/buttons

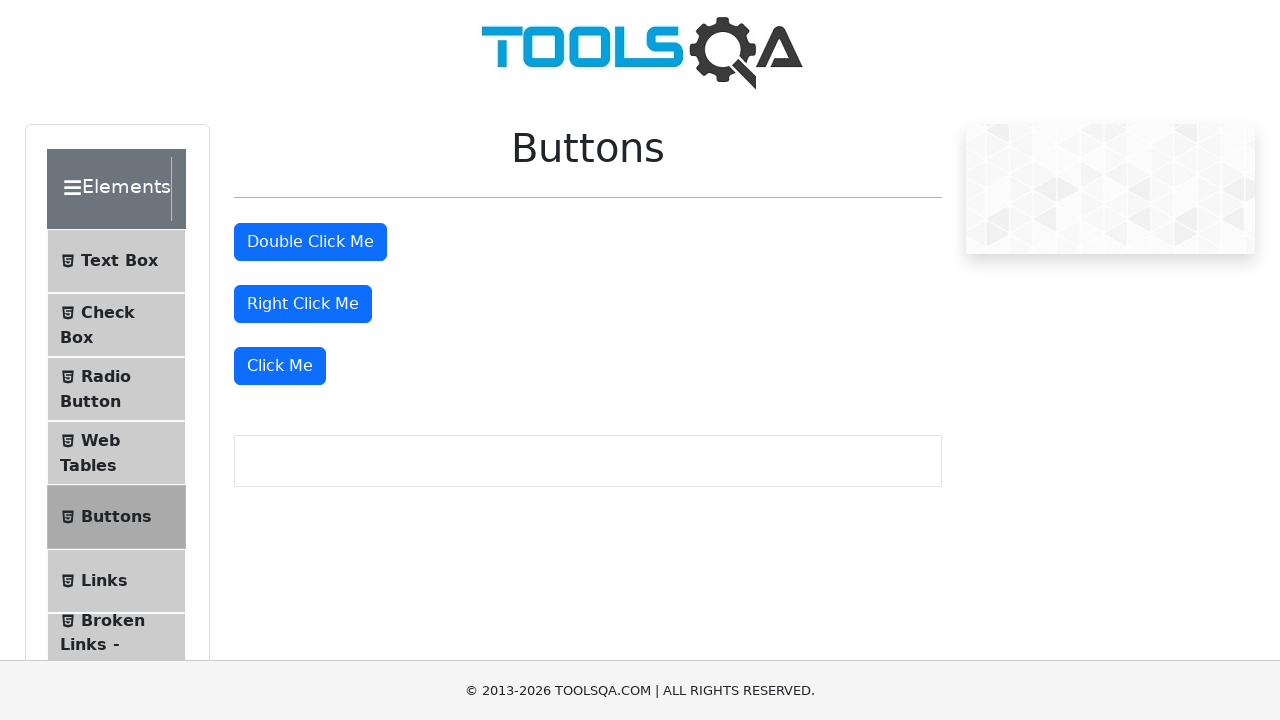

Scrolled down 300px to make buttons visible
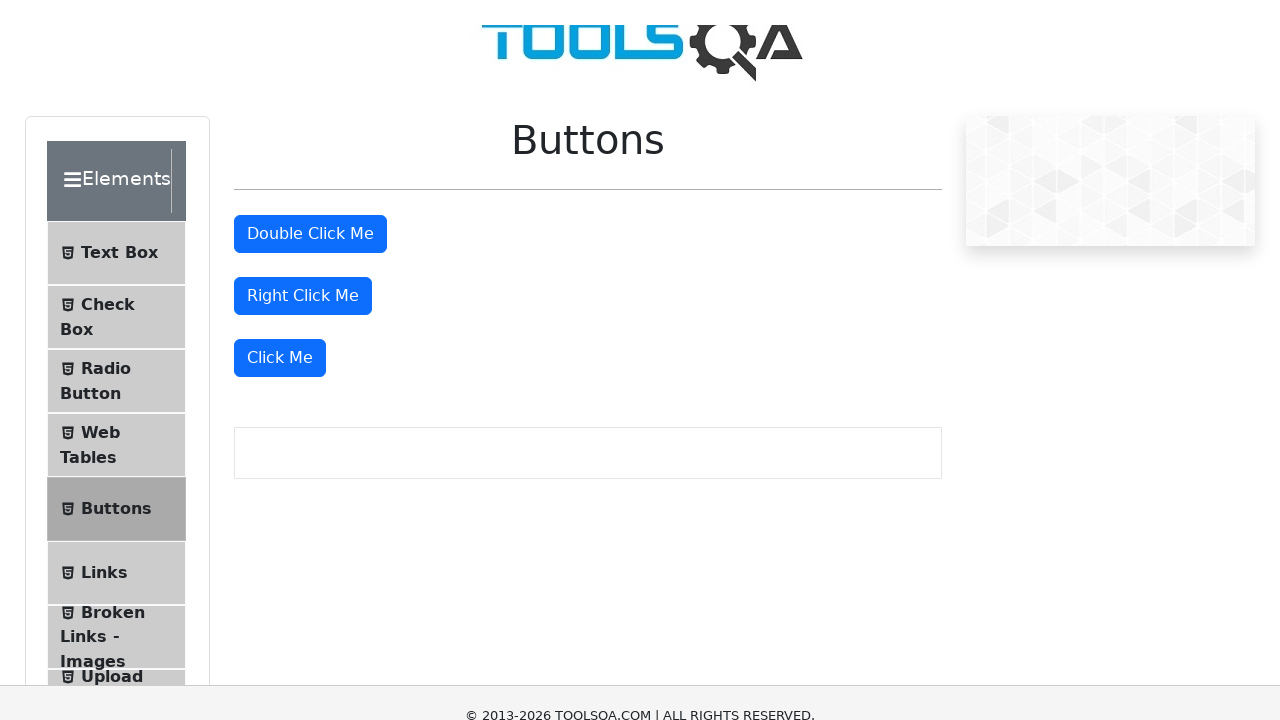

Double-clicked the 'Double Click Me' button at (310, 242) on xpath=//button[text()='Double Click Me']
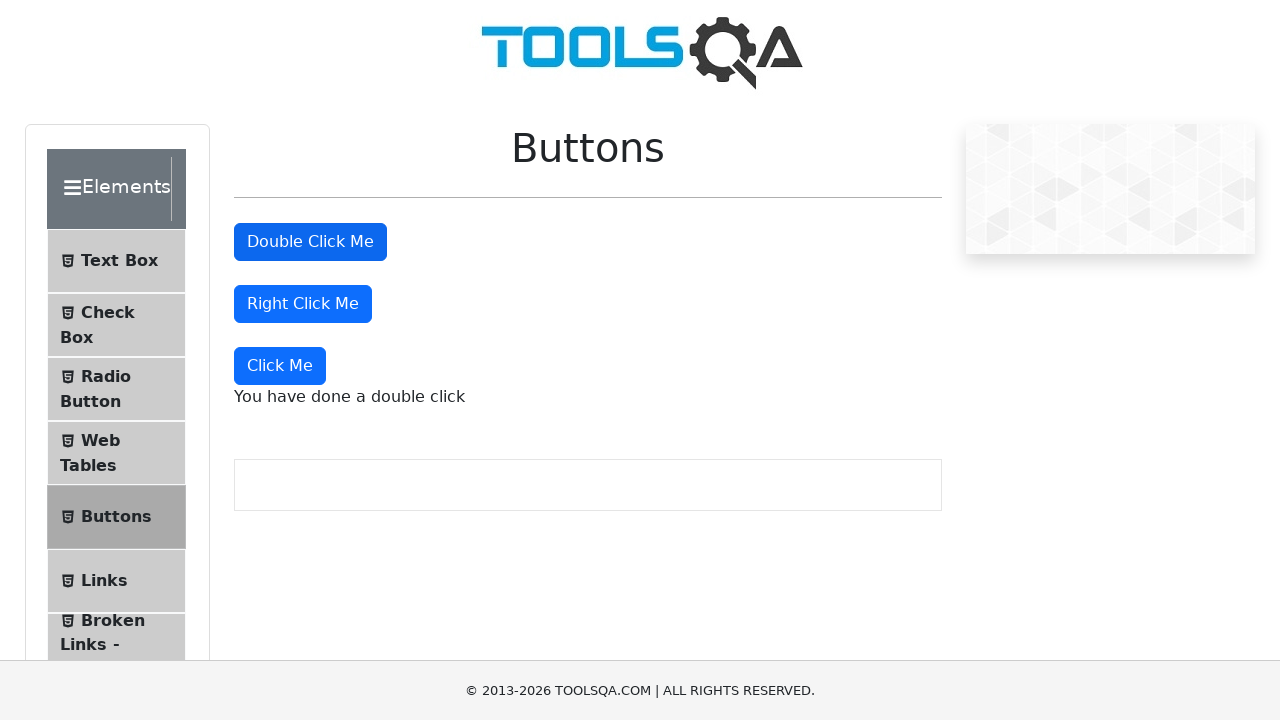

Right-clicked the 'Right Click Me' button at (303, 304) on //button[text()='Right Click Me']
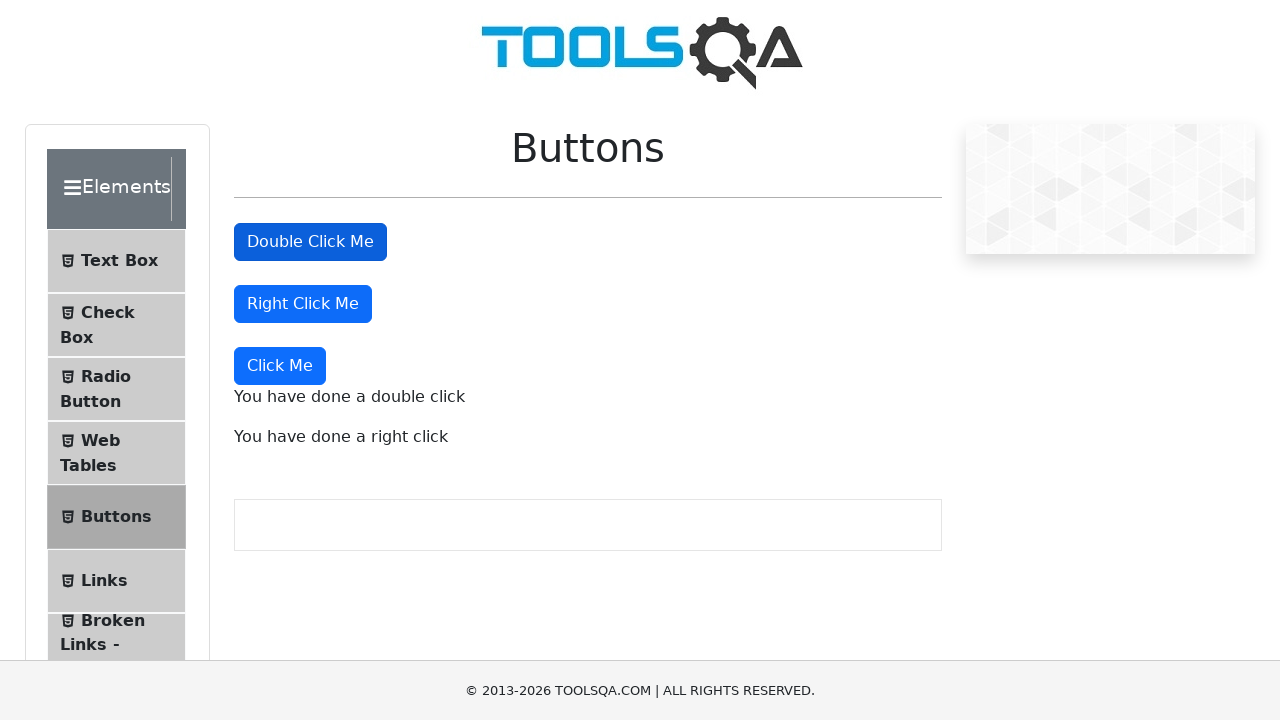

Clicked the 'Click Me' button at (280, 366) on xpath=//button[text()='Click Me']
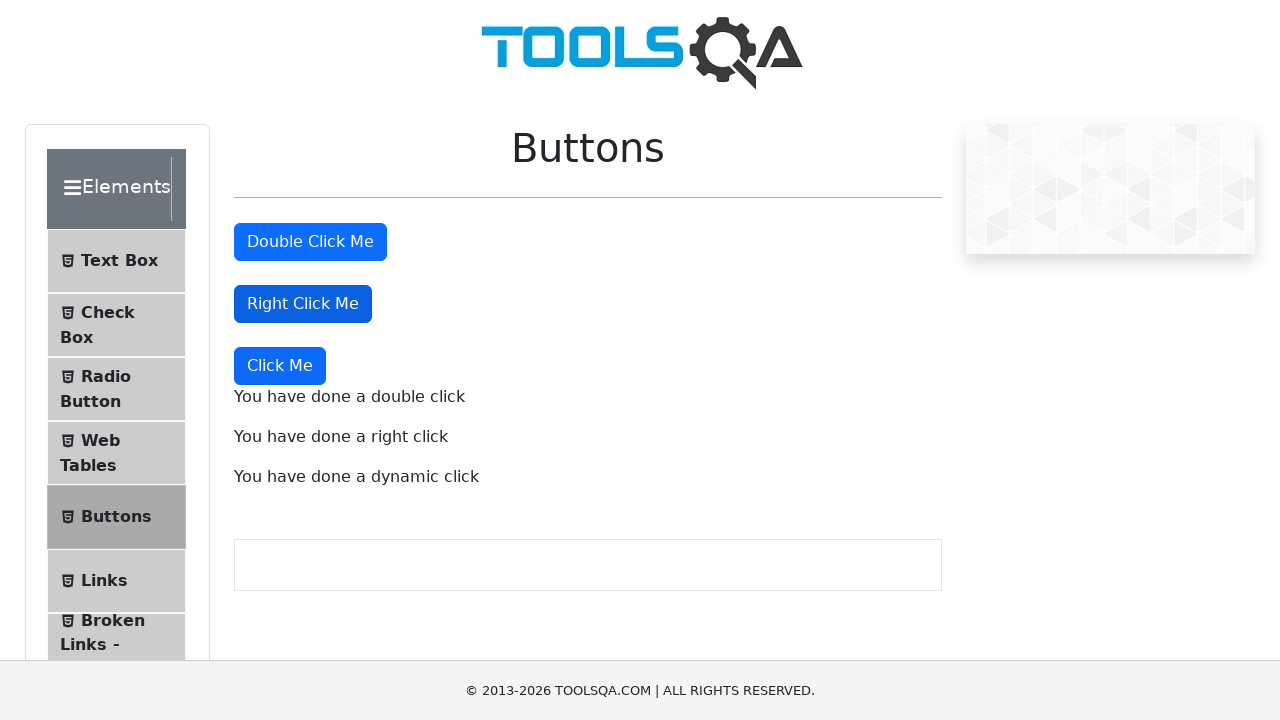

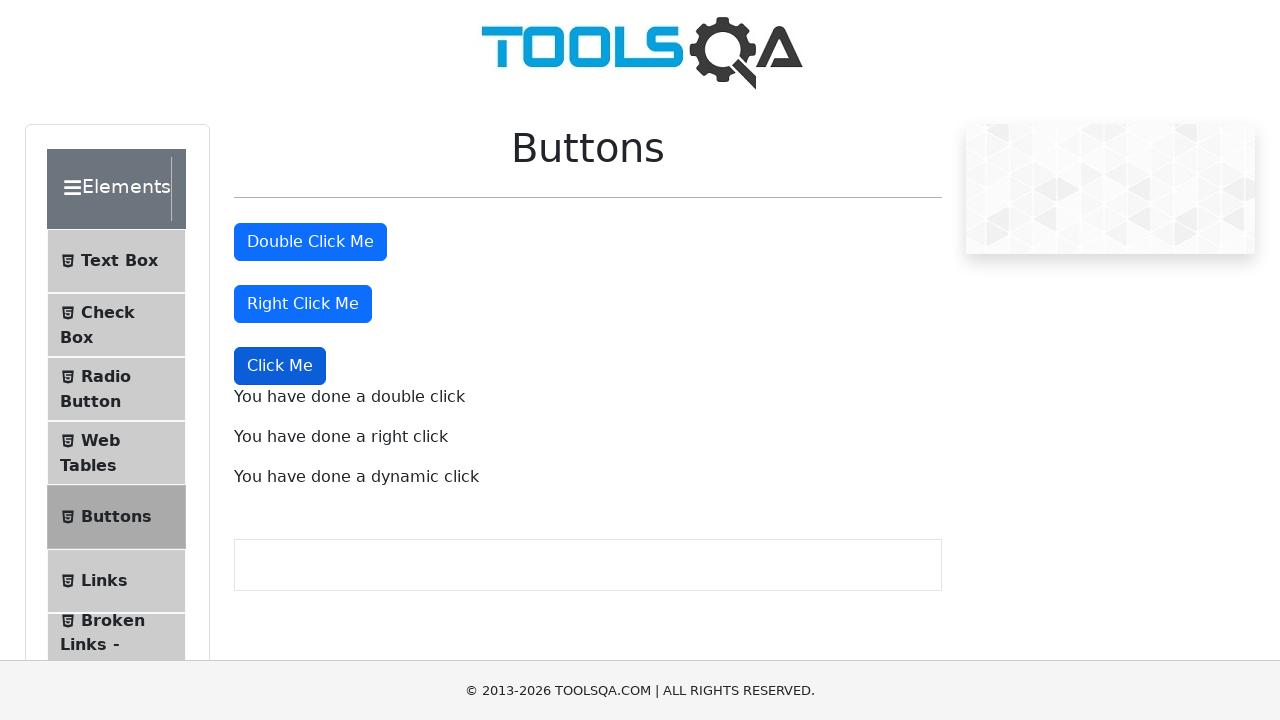